Tests navigating to Browse Languages and back to home, verifying the welcome title

Starting URL: http://www.99-bottles-of-beer.net/

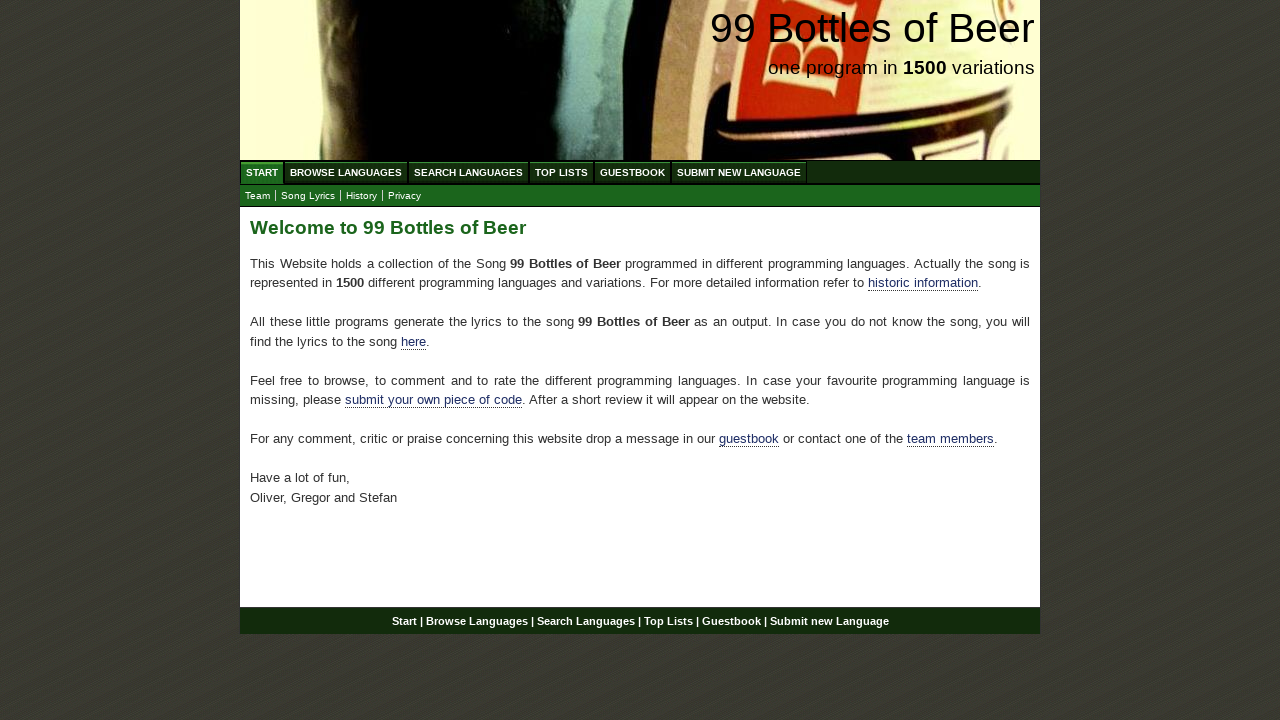

Clicked on Browse Languages link at (346, 172) on #menu a[href='/abc.html']
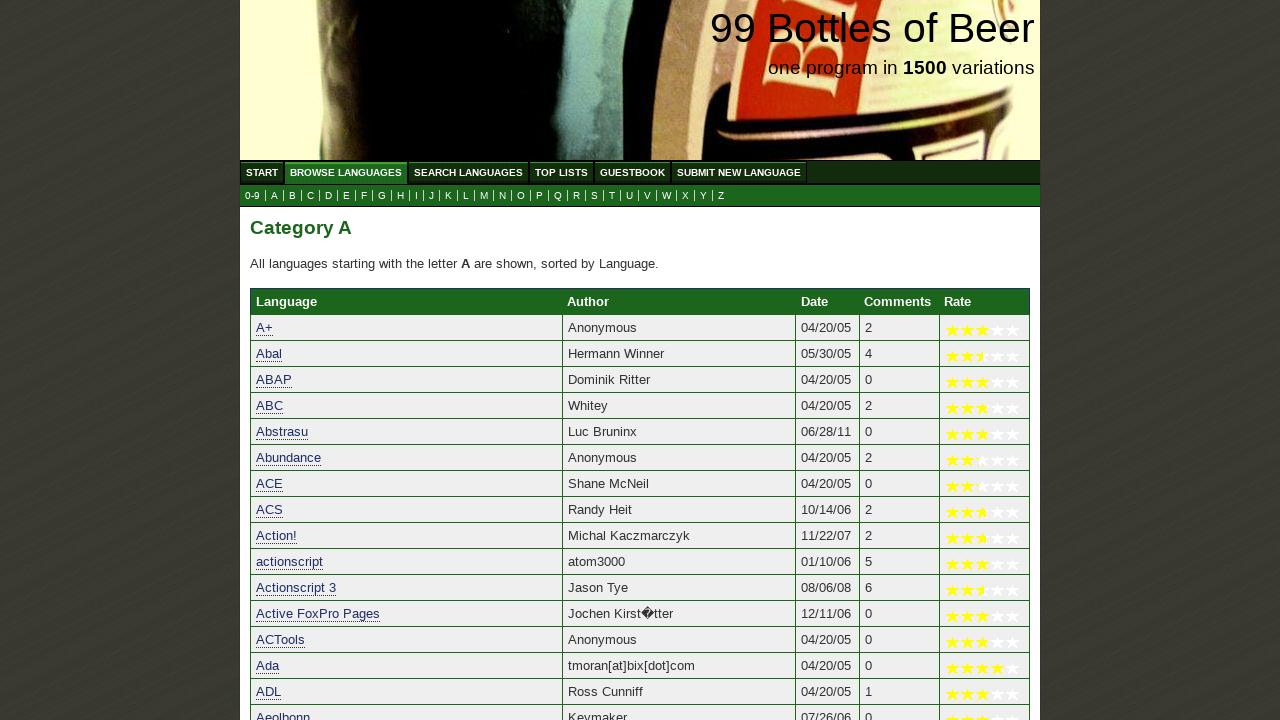

Clicked on Start/Home link to navigate back at (262, 172) on #menu a[href='/']
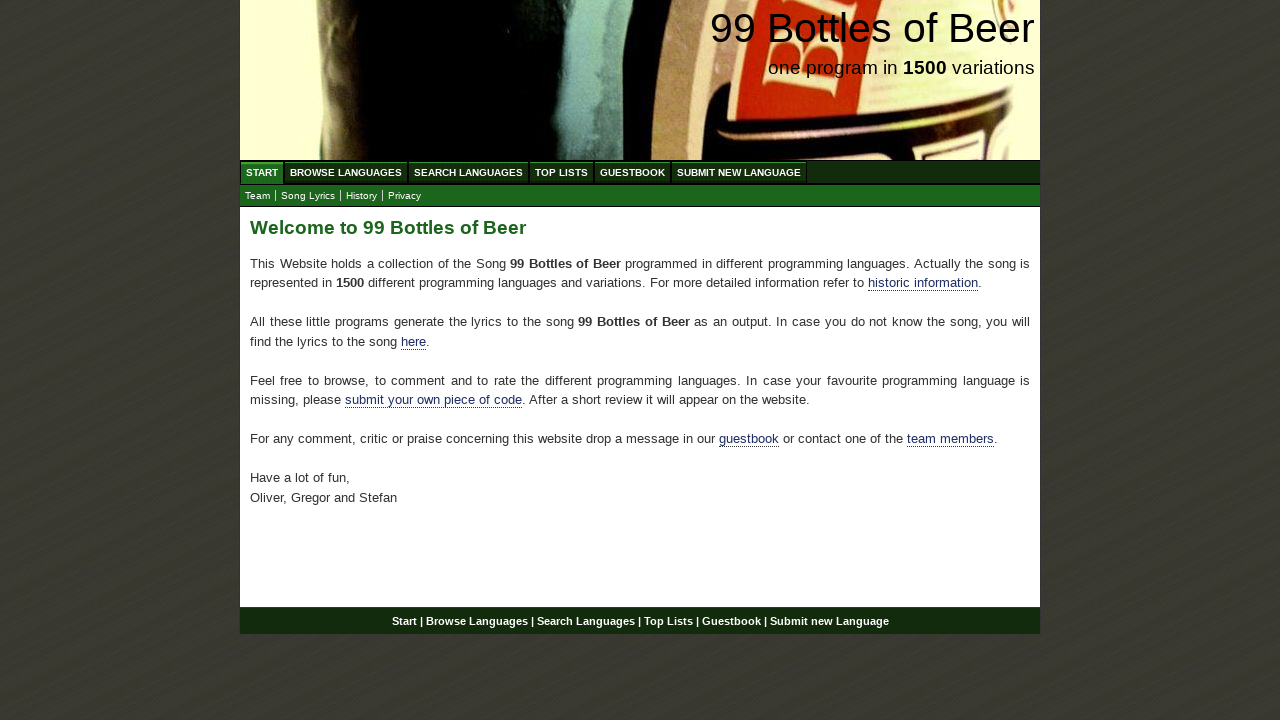

Welcome title loaded and verified on home page
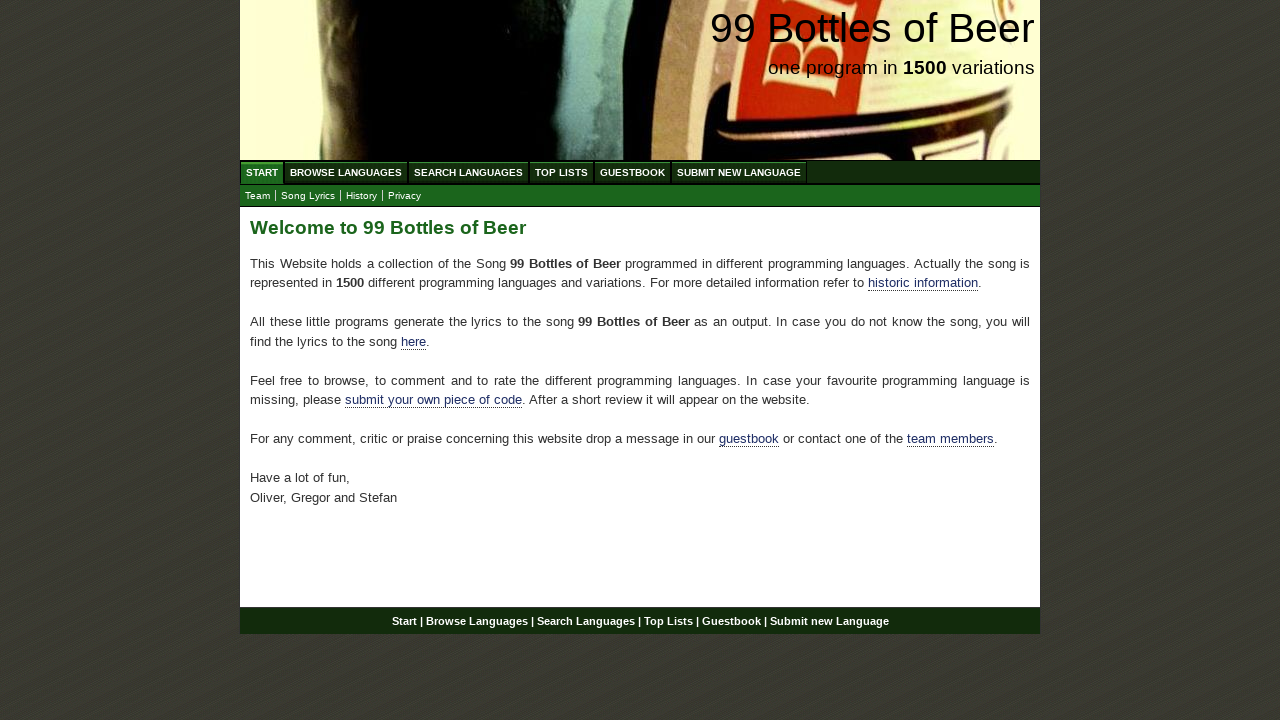

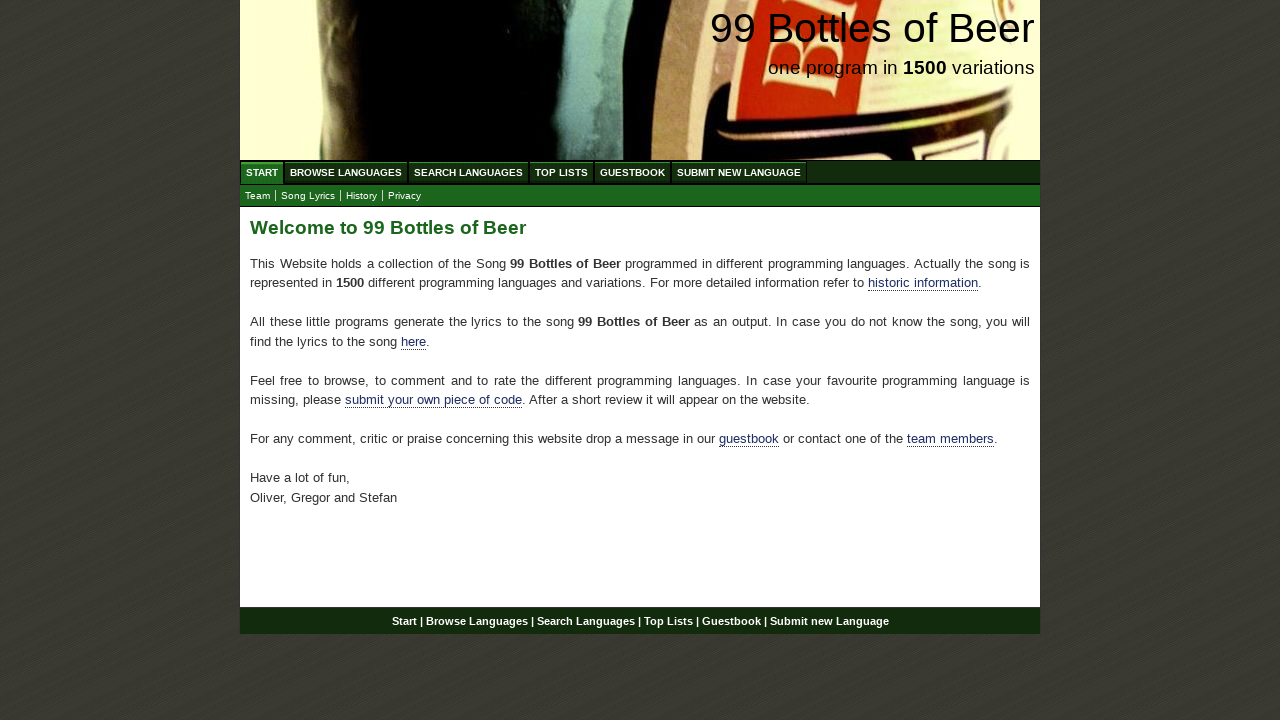